Tests marking individual items as complete by checking their toggle boxes

Starting URL: https://demo.playwright.dev/todomvc

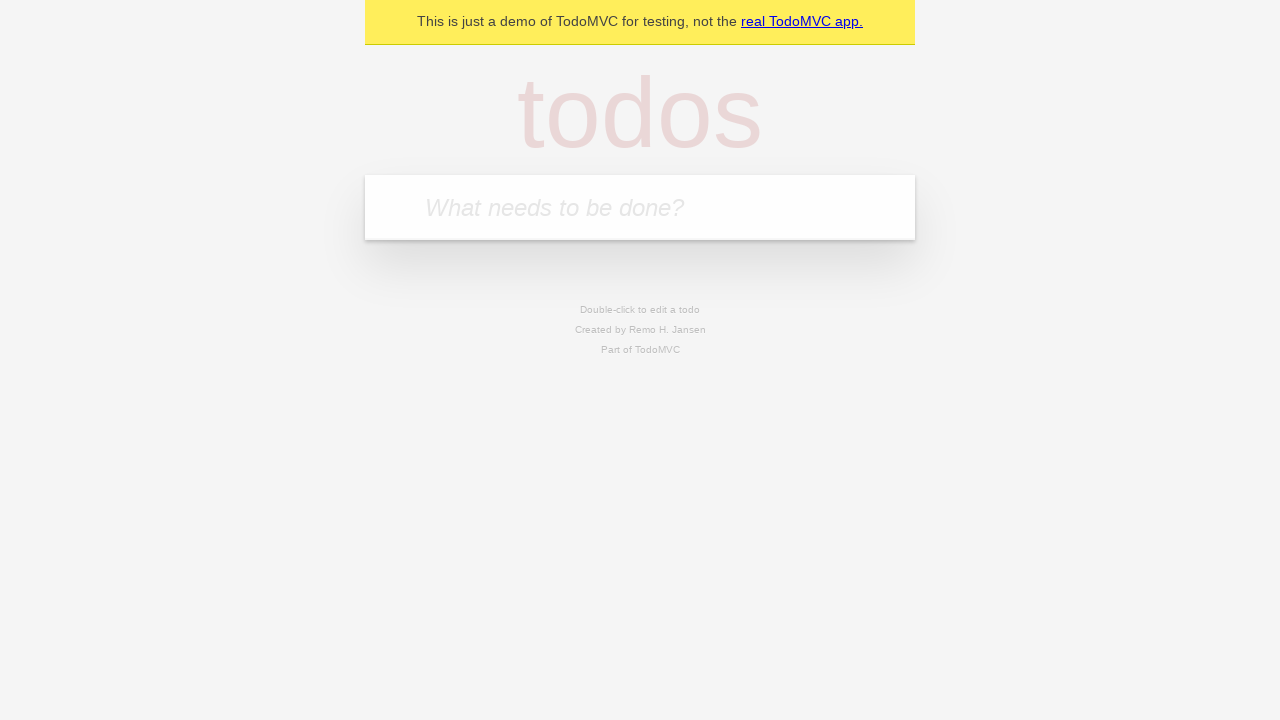

Filled new todo input with 'buy some cheese' on .new-todo
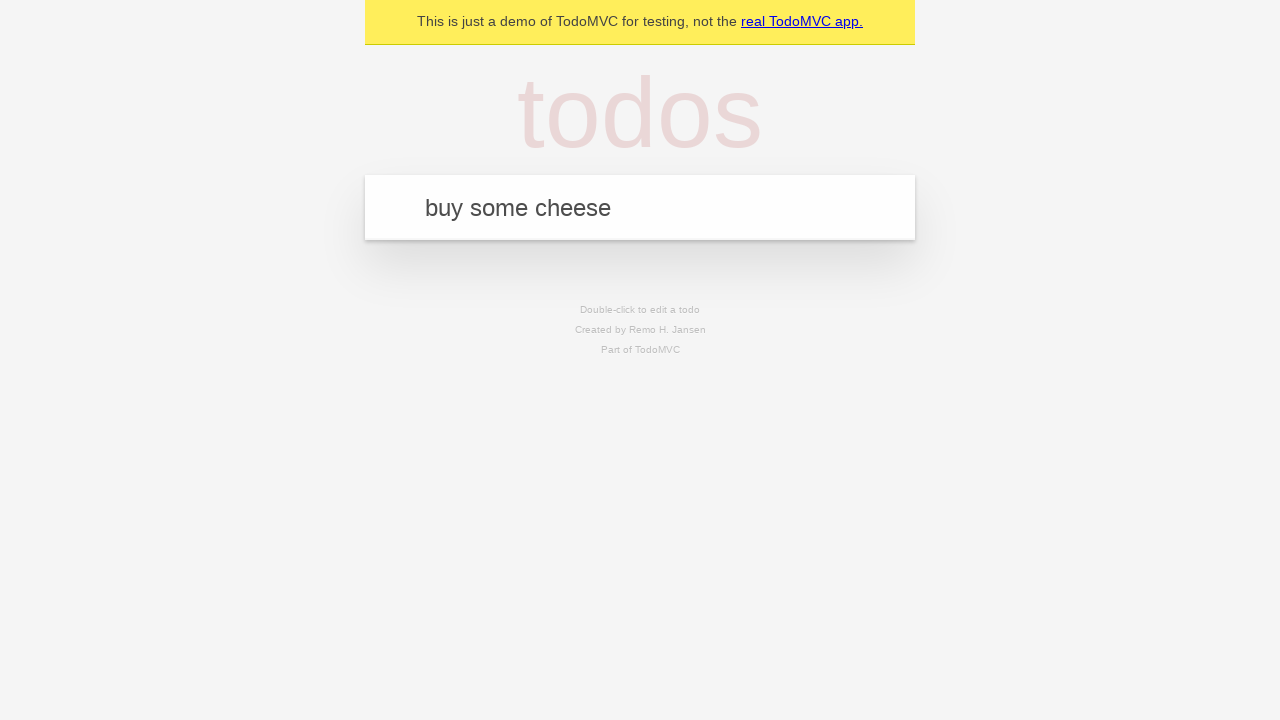

Pressed Enter to create first todo item on .new-todo
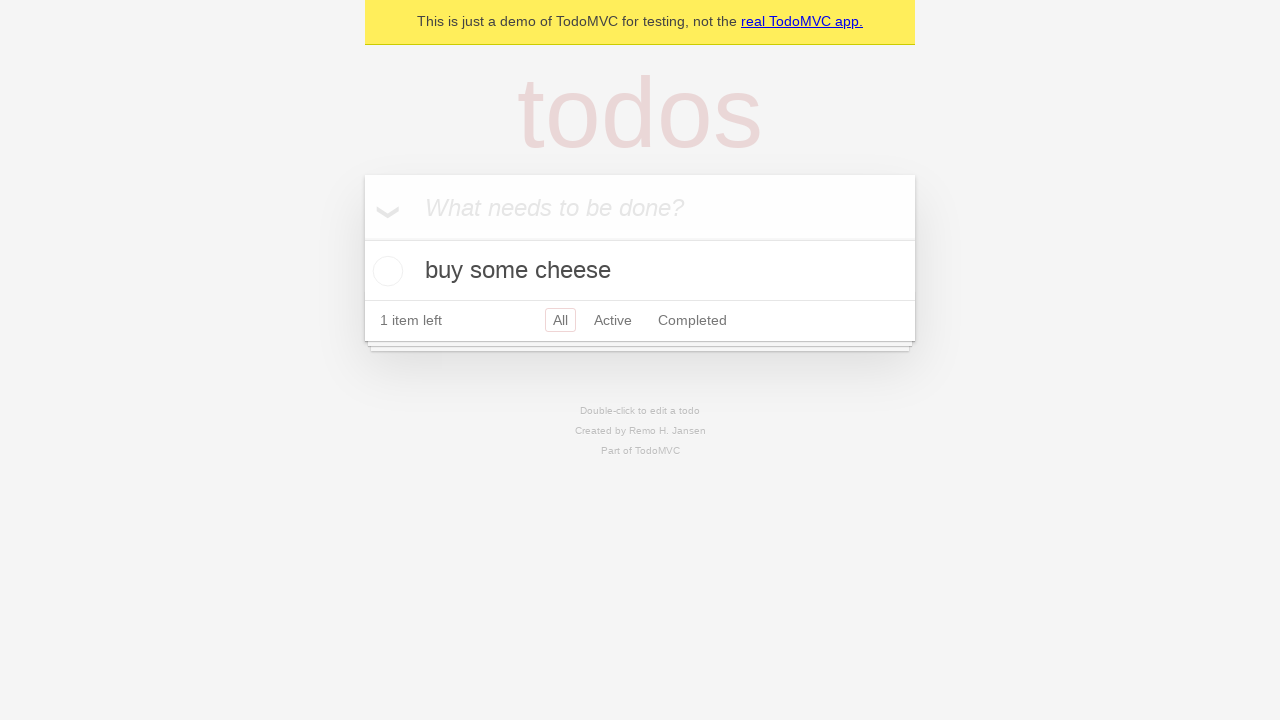

Filled new todo input with 'feed the cat' on .new-todo
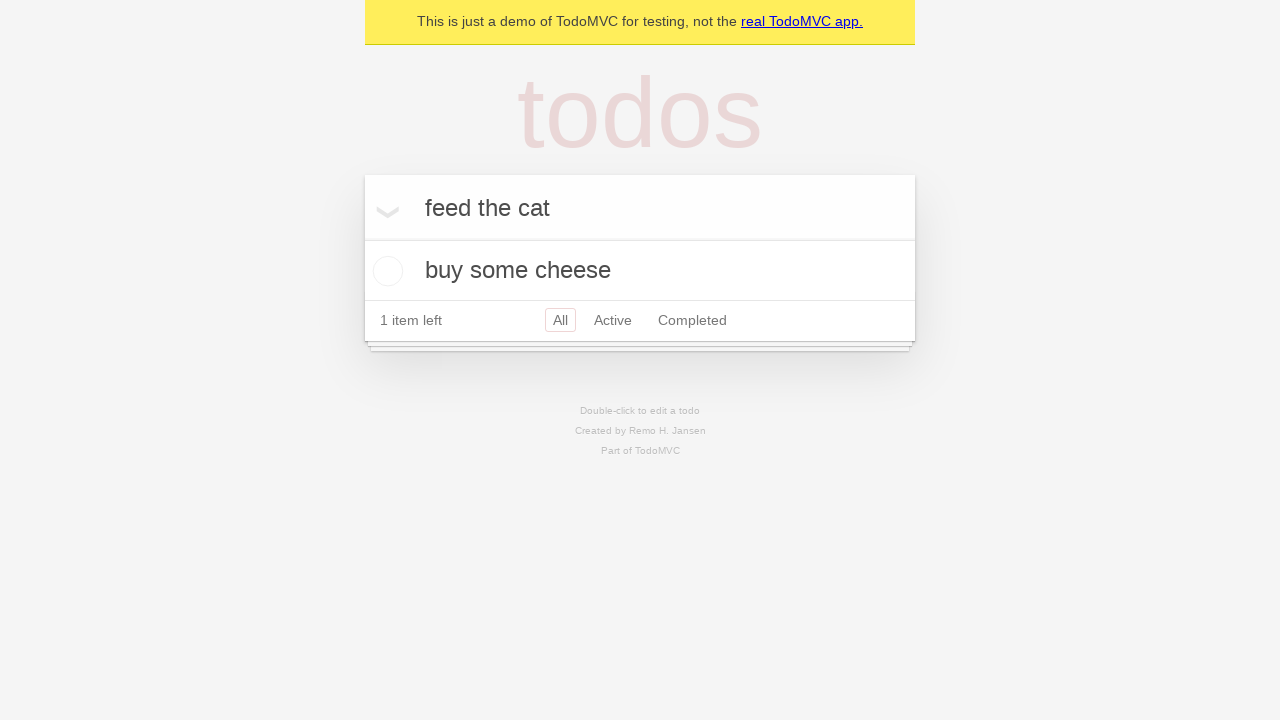

Pressed Enter to create second todo item on .new-todo
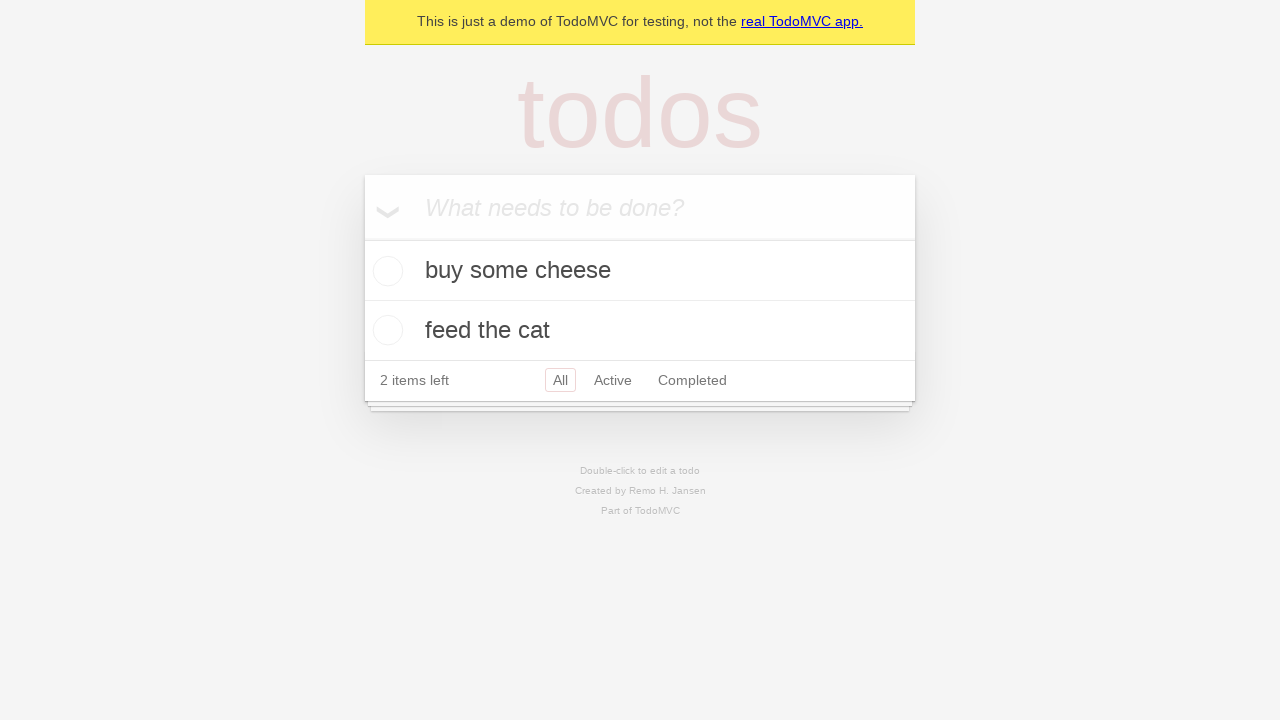

Waited for second todo item to appear in list
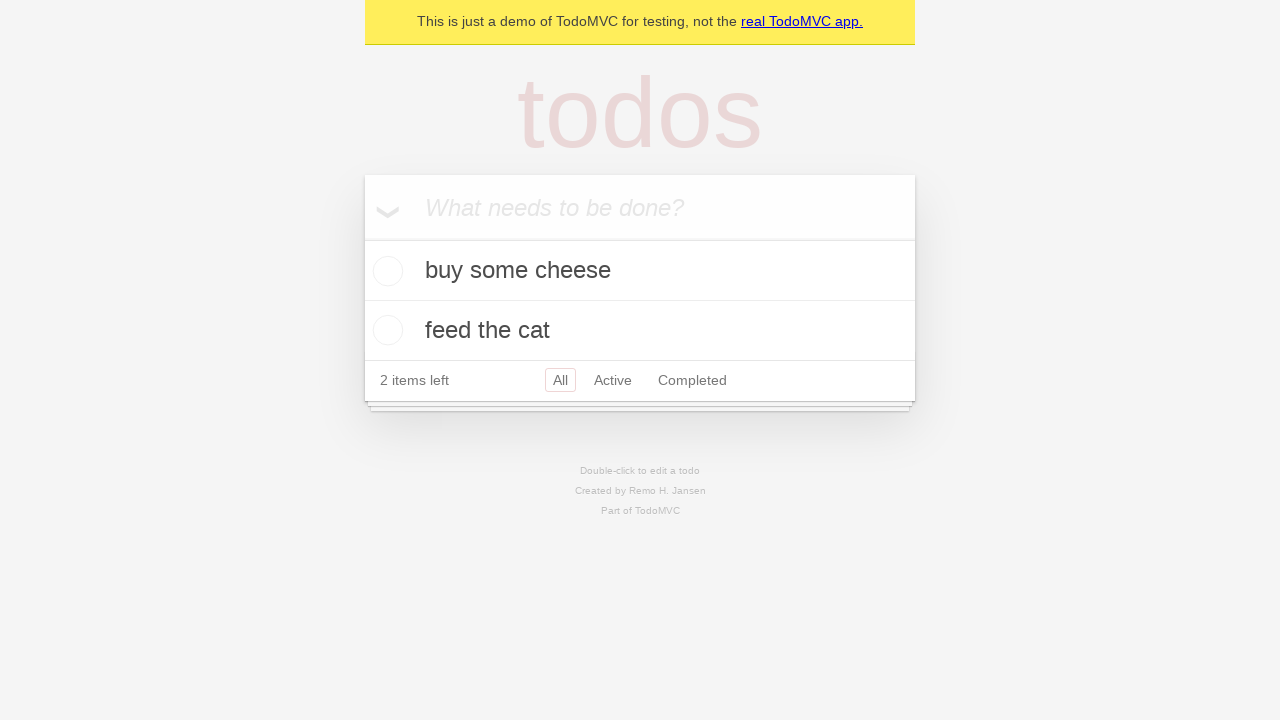

Located first todo item
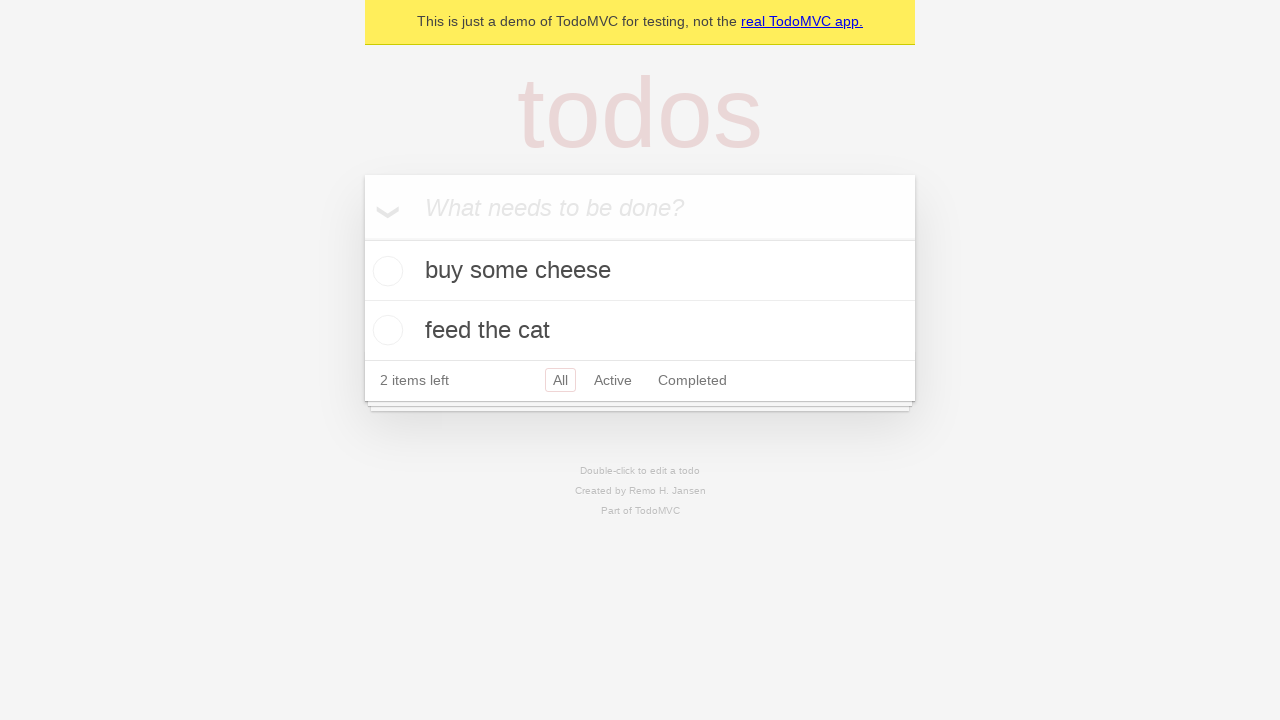

Checked toggle box for first todo item 'buy some cheese' at (385, 271) on .todo-list li >> nth=0 >> .toggle
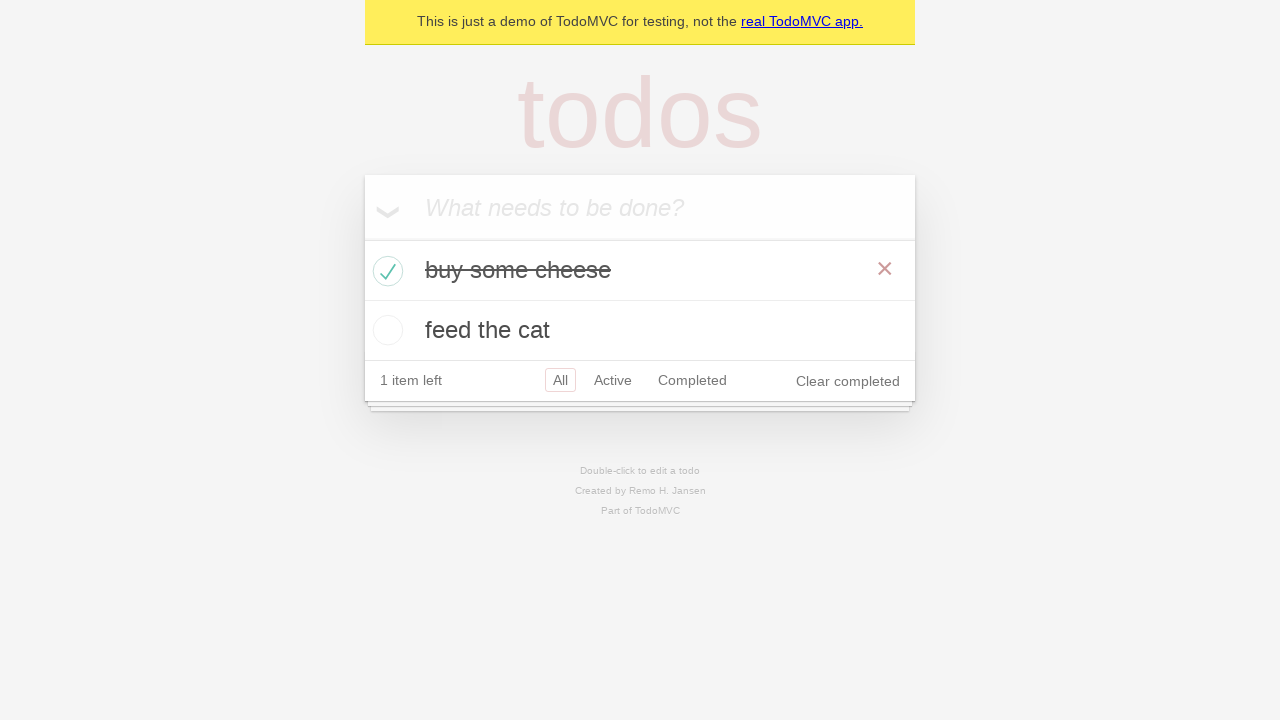

Located second todo item
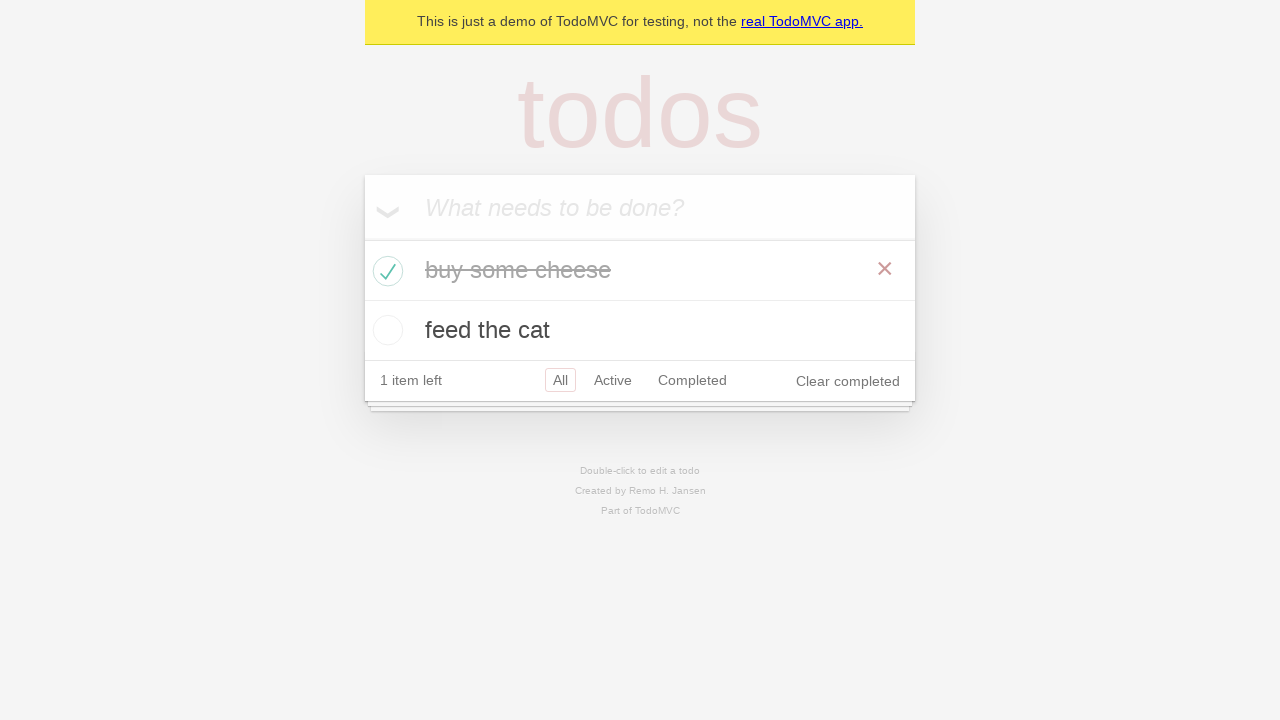

Checked toggle box for second todo item 'feed the cat' at (385, 330) on .todo-list li >> nth=1 >> .toggle
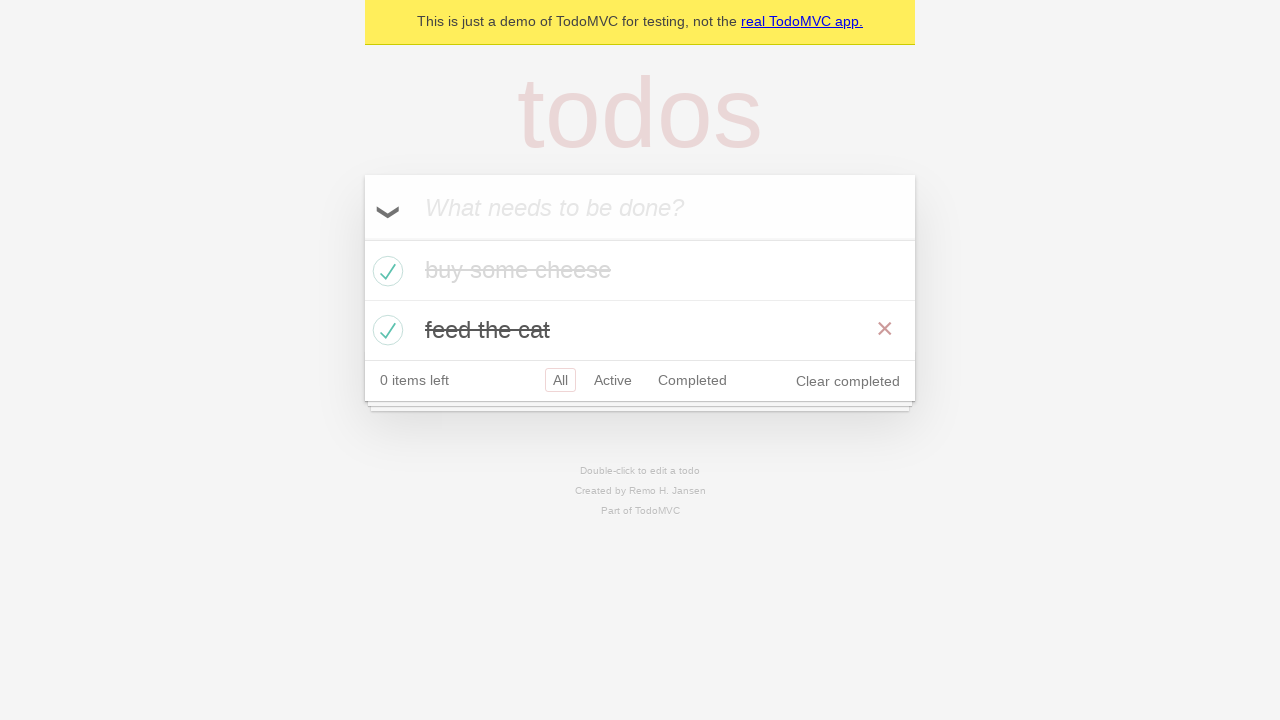

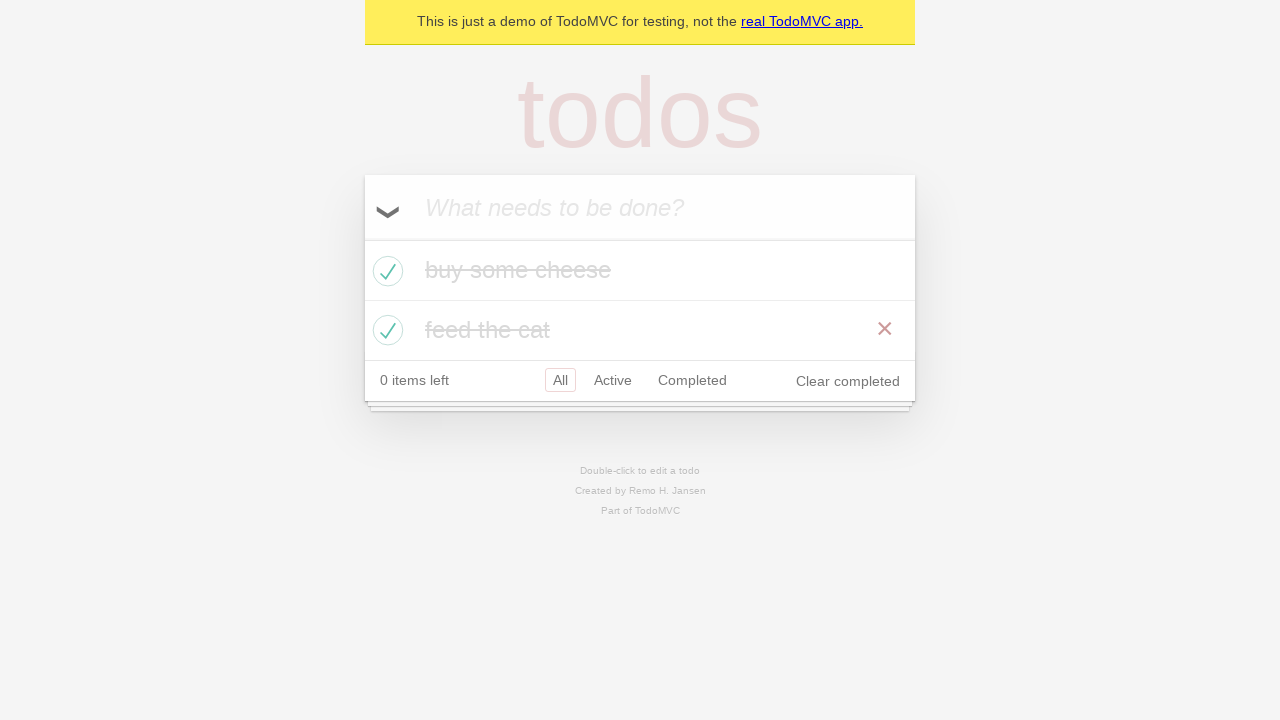